Tests drag and drop functionality by dragging element to drop zone

Starting URL: https://demoqa.com/droppable

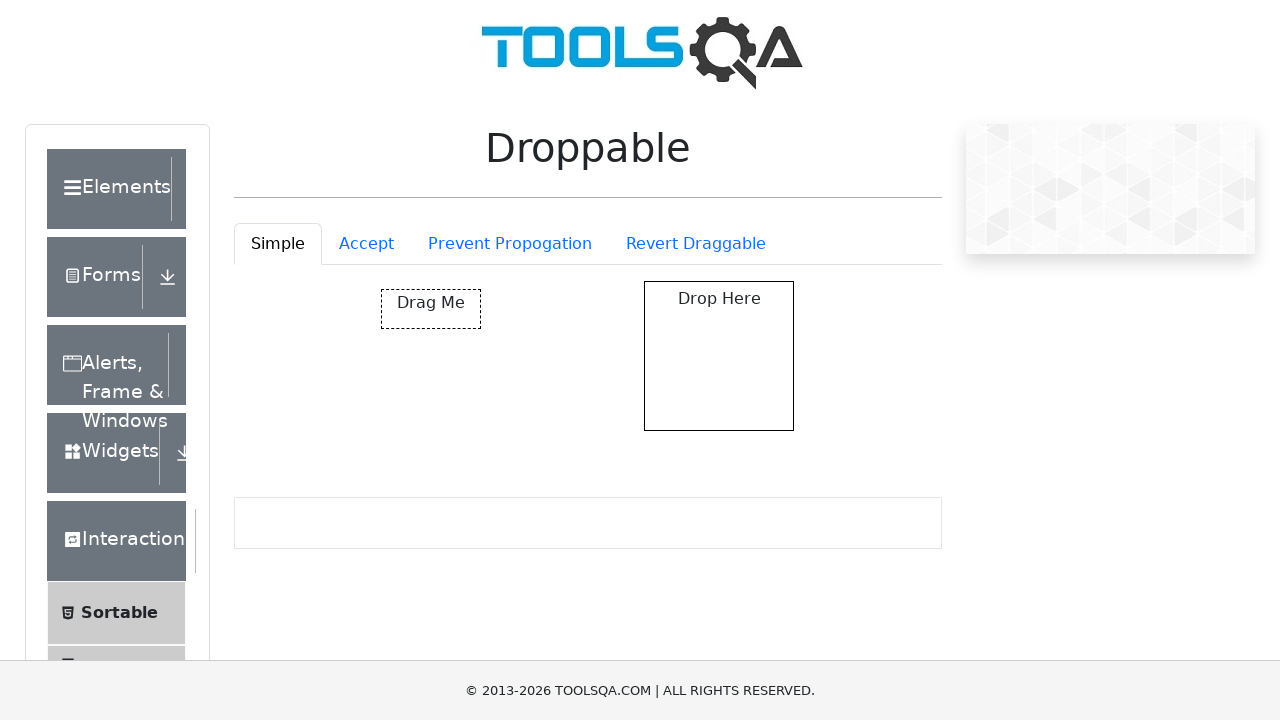

Dragged element to drop zone at (719, 356)
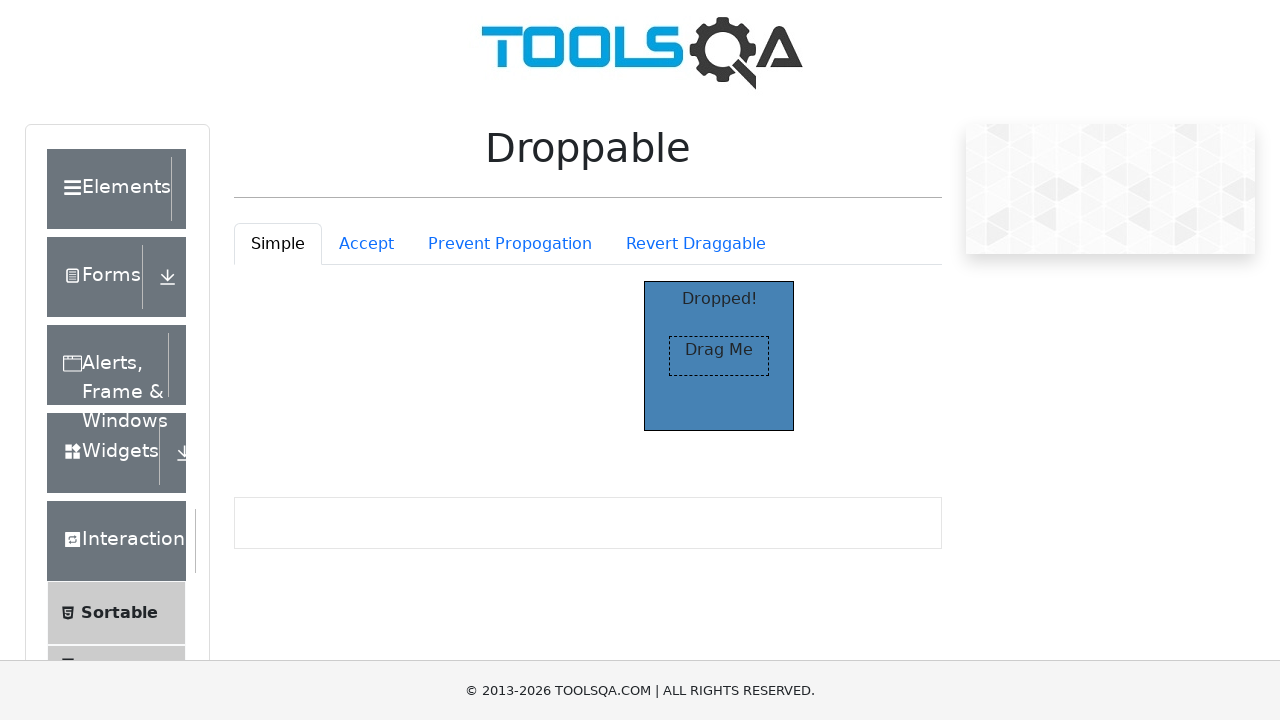

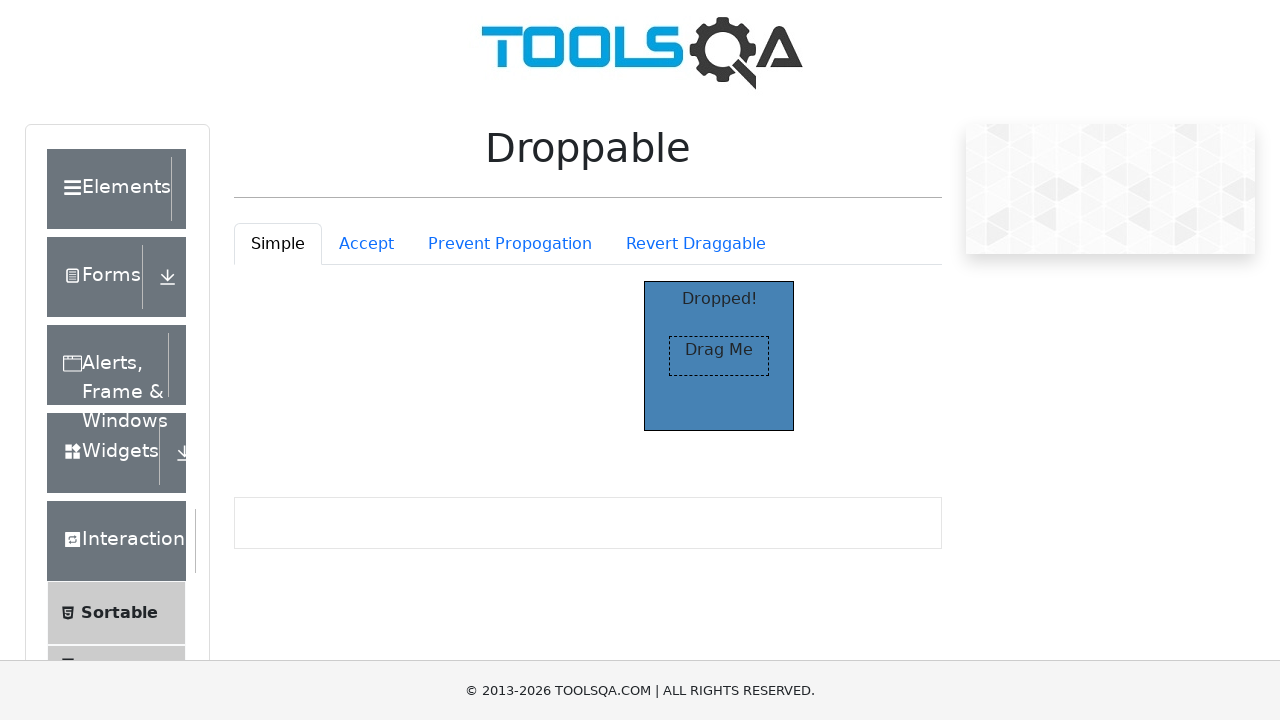